Tests drag and drop functionality on jQuery UI demo page by dragging an element by offset and then dropping it onto a target element

Starting URL: http://jqueryui.com/droppable

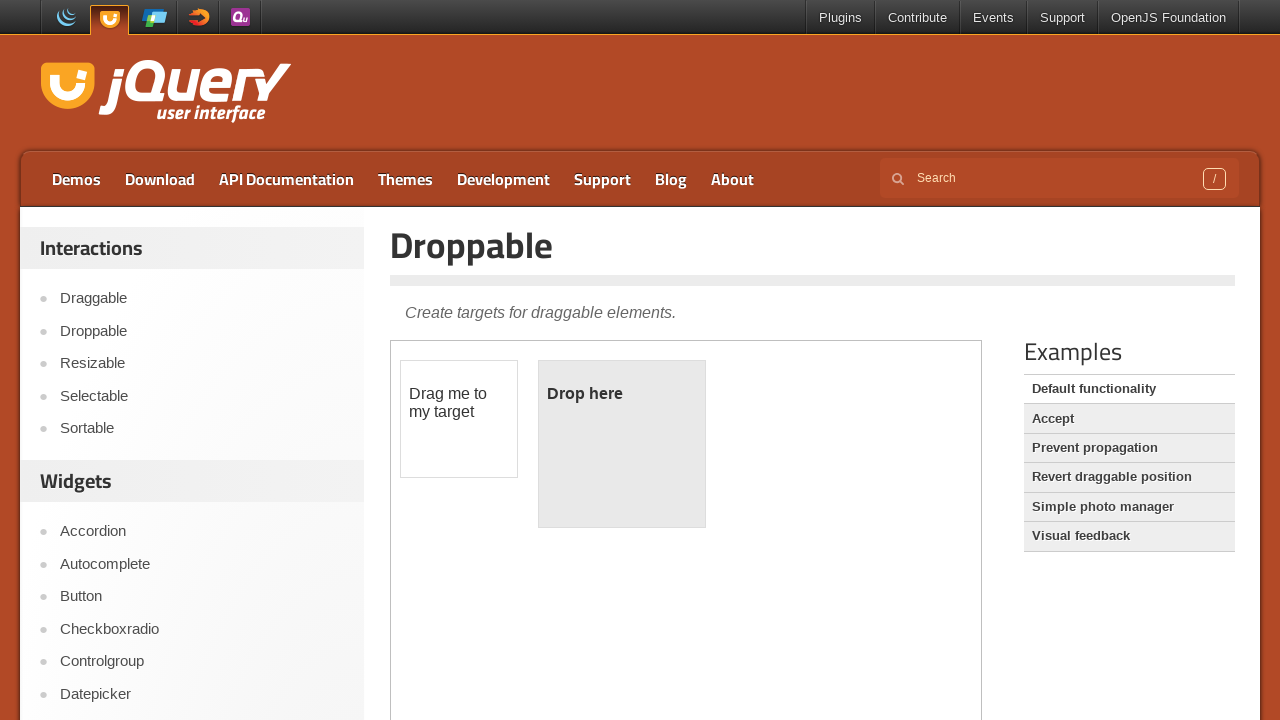

Switched to iframe containing jQuery UI demo
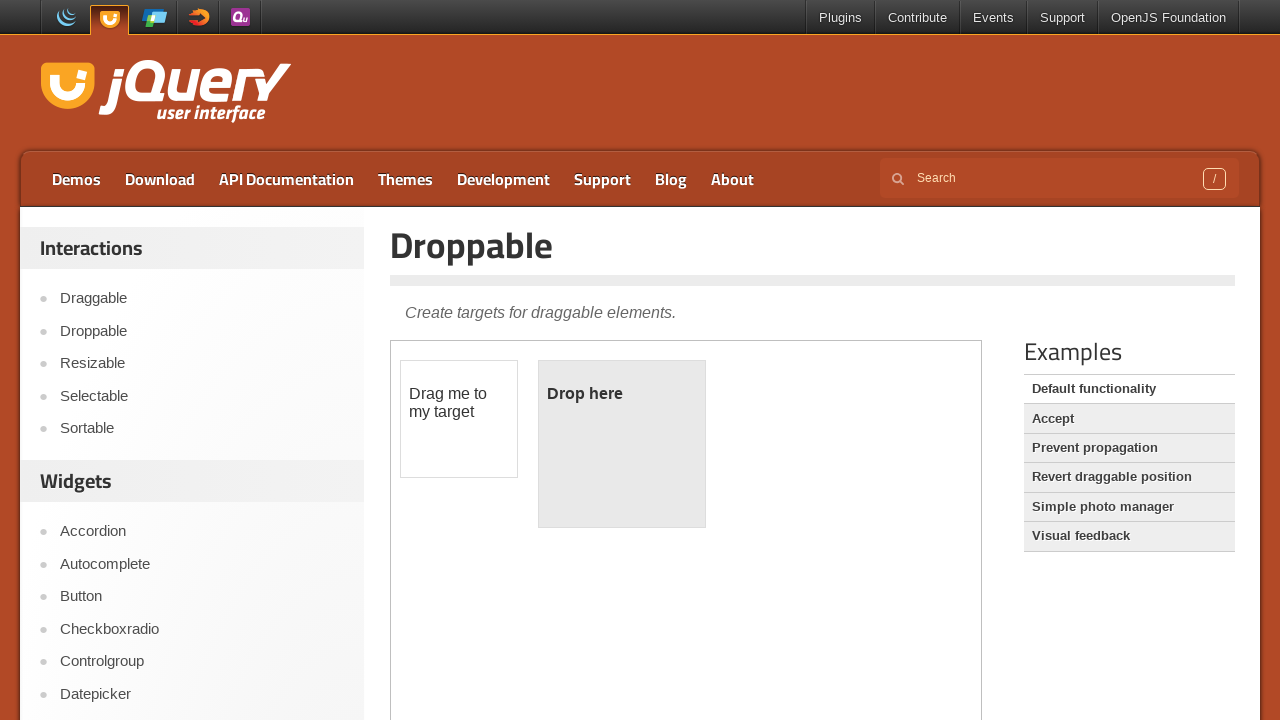

Located draggable element
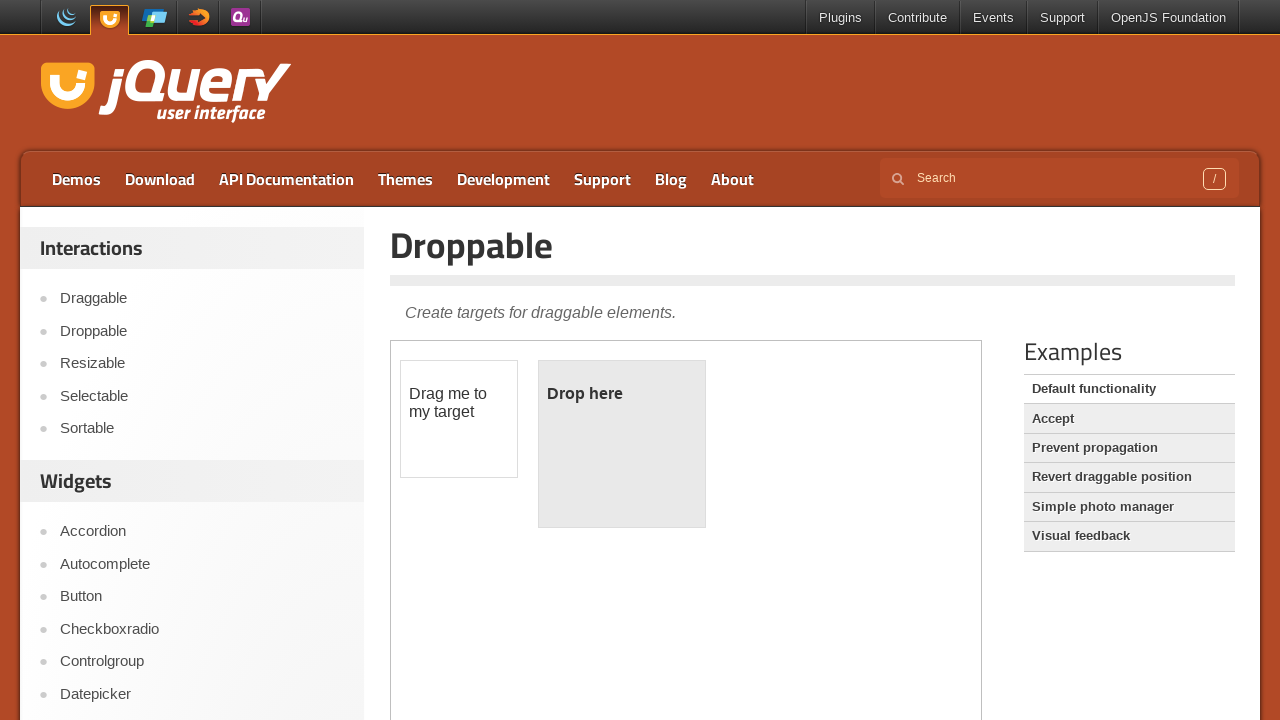

Located droppable target element
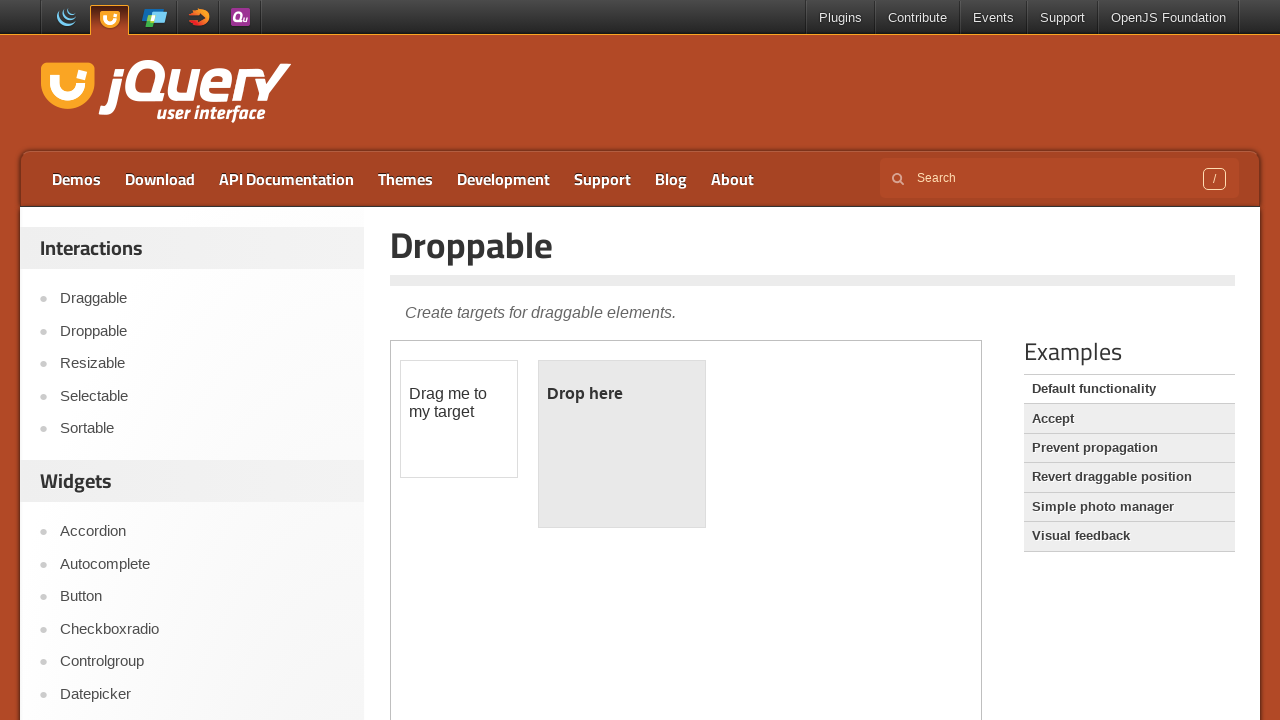

Retrieved bounding box of draggable element
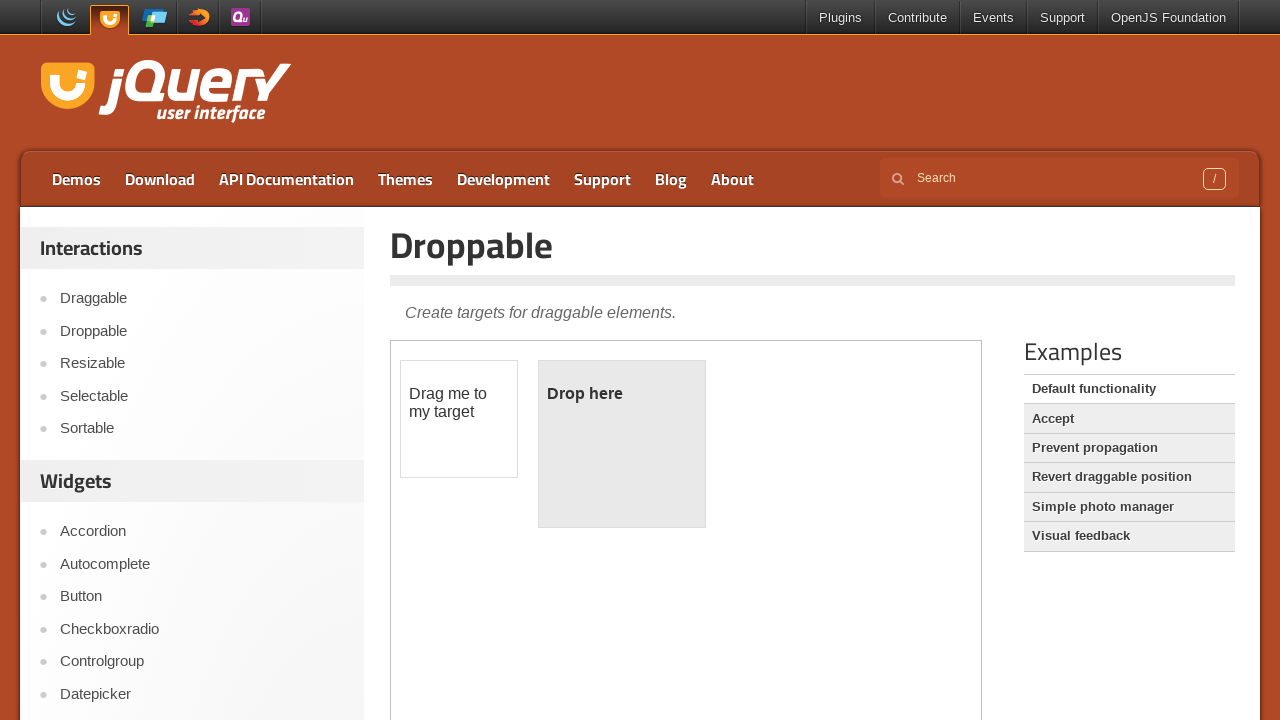

Moved mouse to center of draggable element at (459, 419)
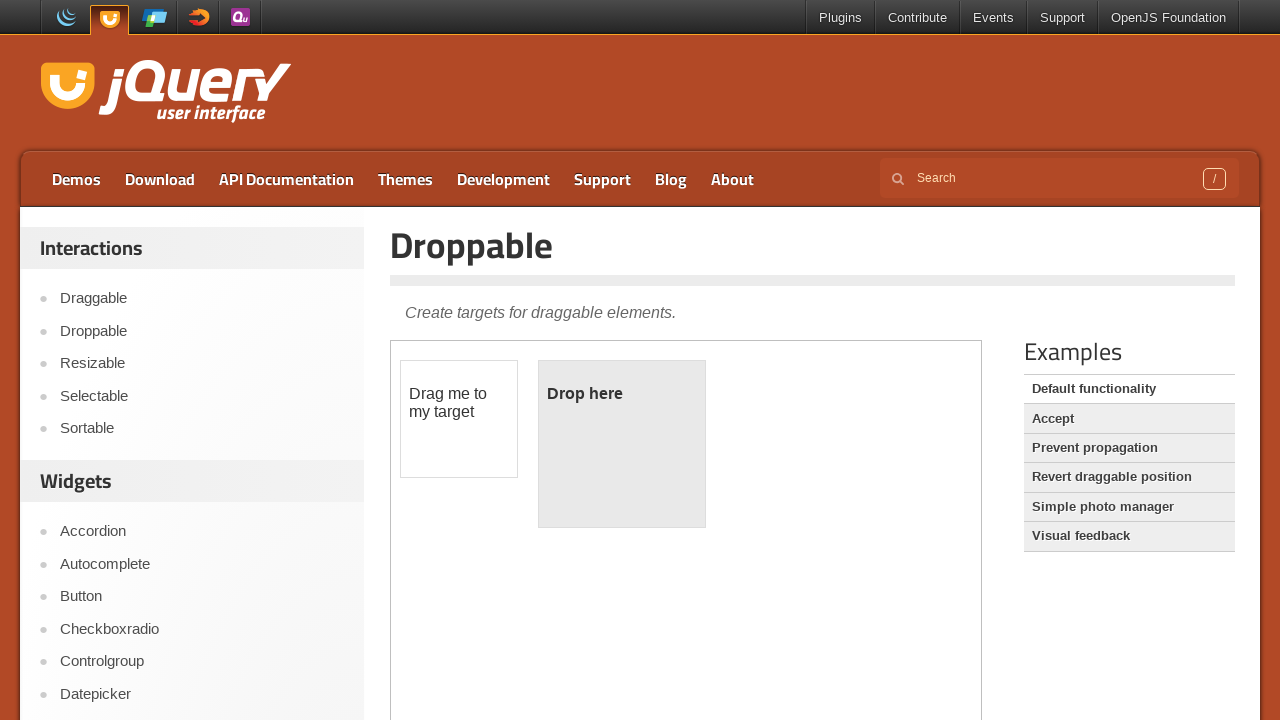

Pressed mouse button down on draggable element at (459, 419)
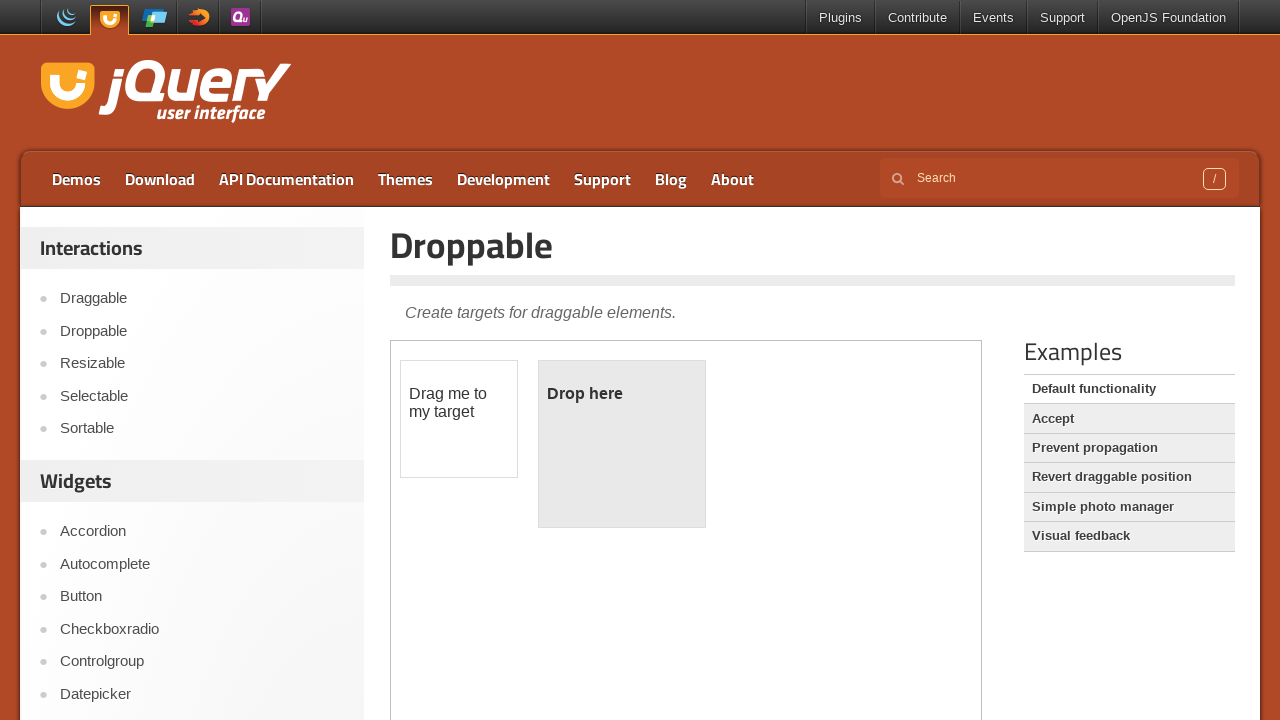

Dragged element by offset (100, 100) at (559, 519)
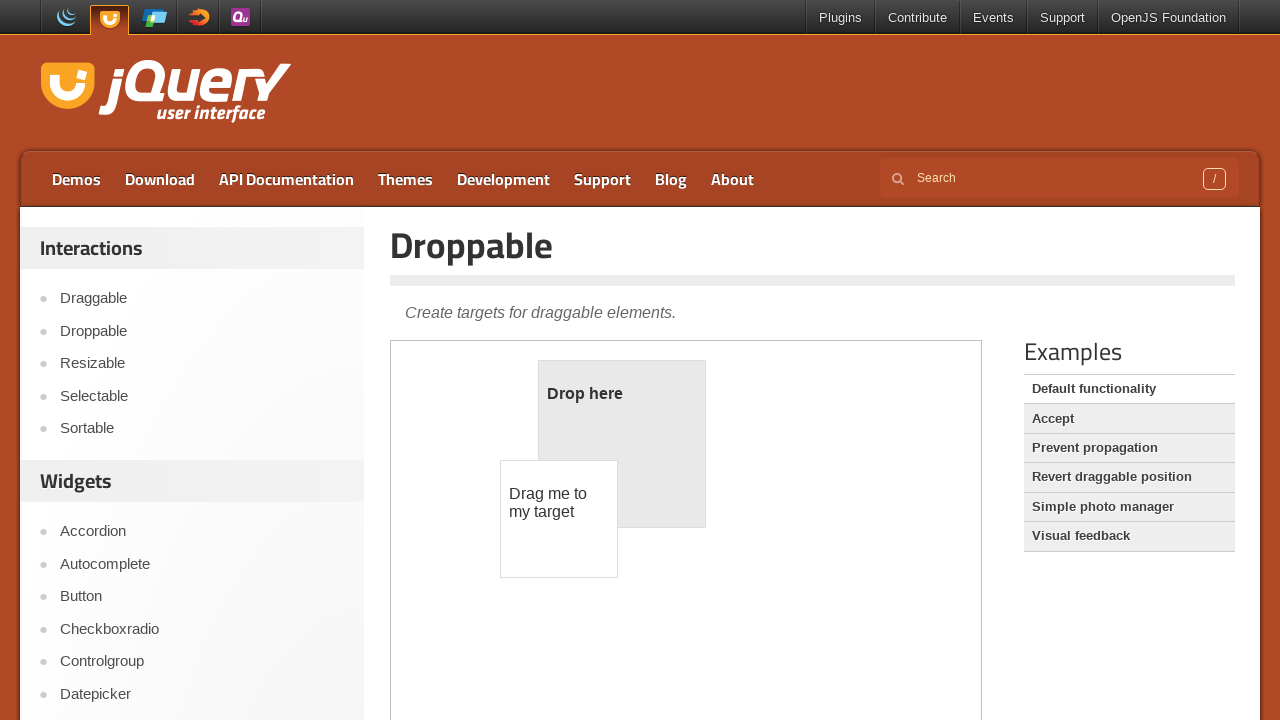

Released mouse button, completing first drag operation at (559, 519)
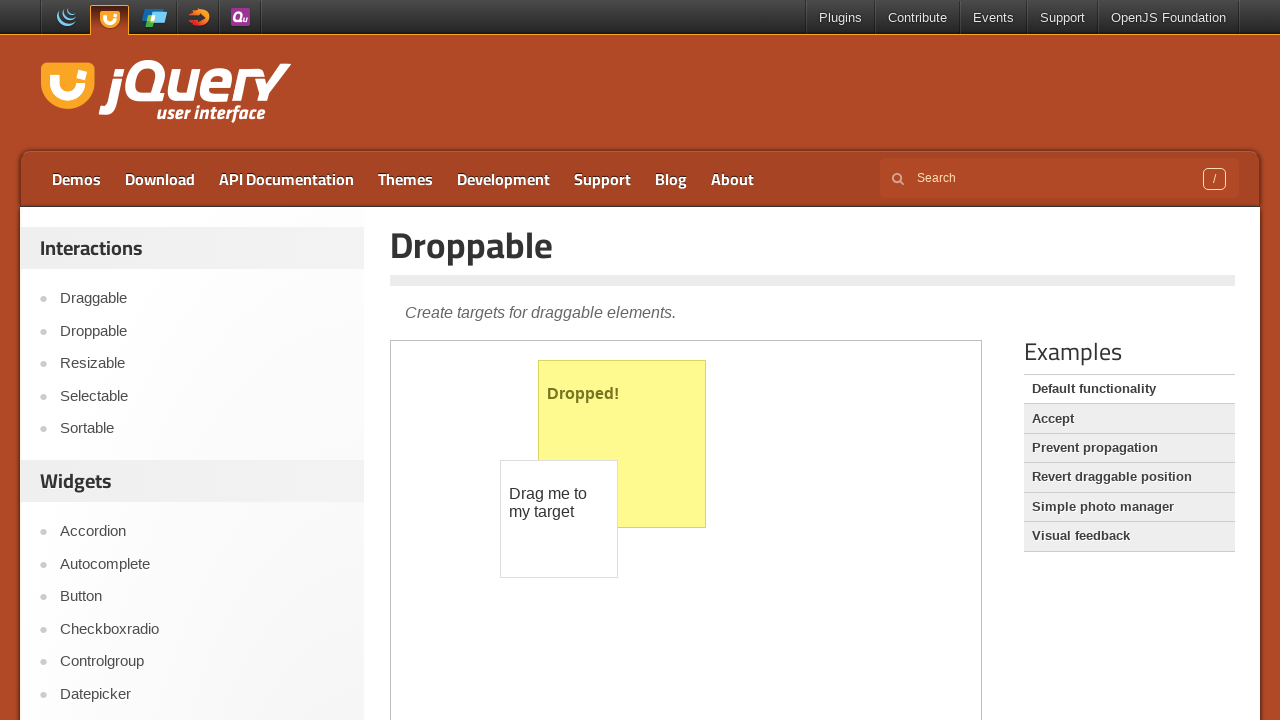

Dragged draggable element onto droppable target element at (622, 444)
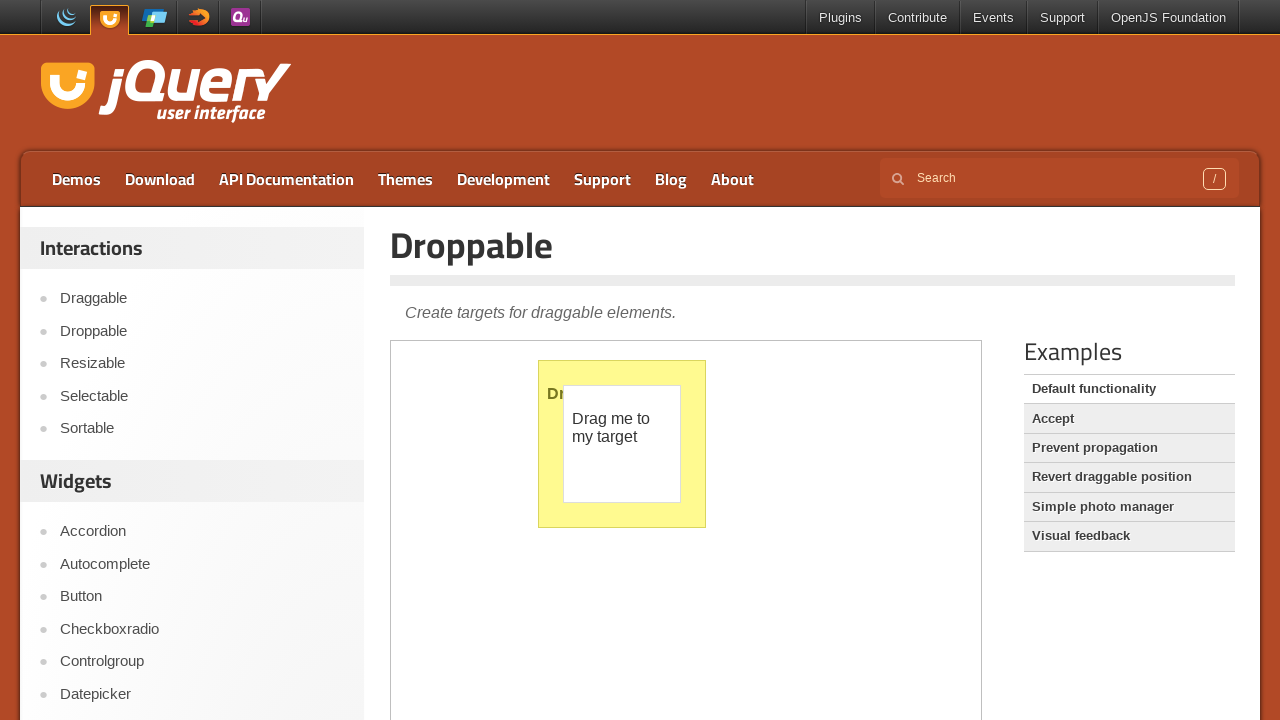

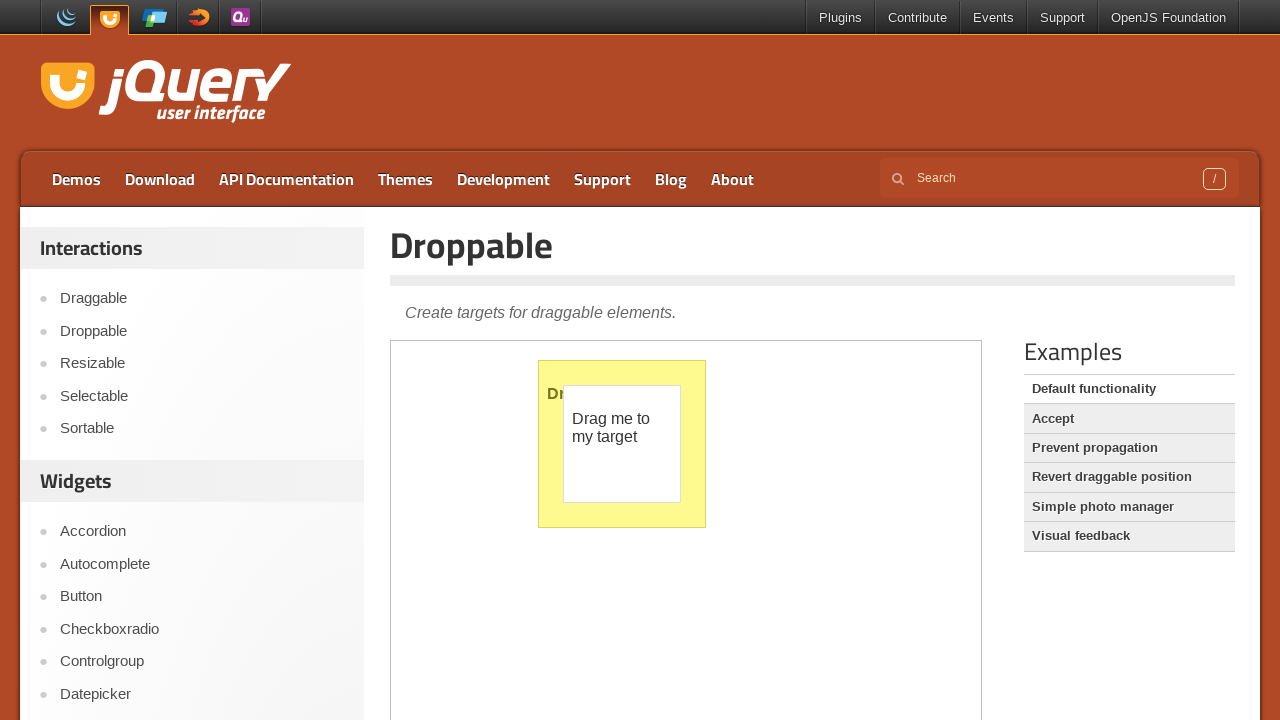